Tests that the todo counter displays the correct number of items as they are added

Starting URL: https://demo.playwright.dev/todomvc

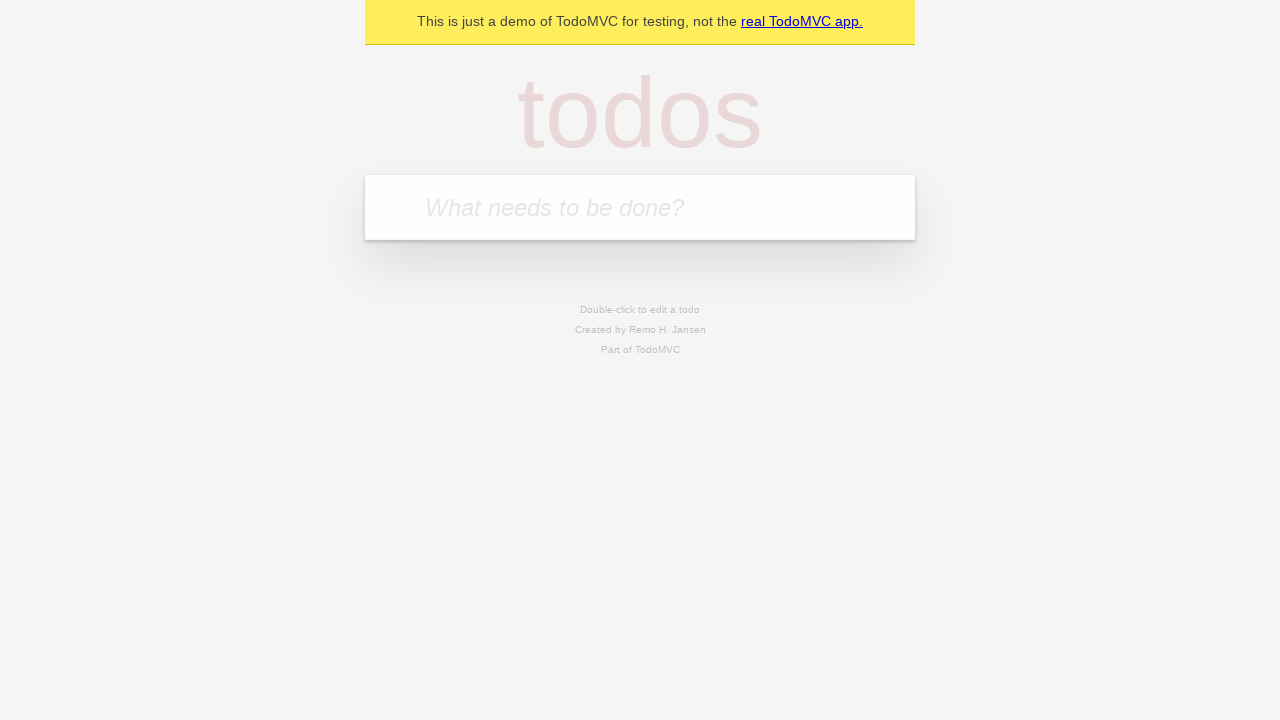

Located todo input field by placeholder 'What needs to be done?'
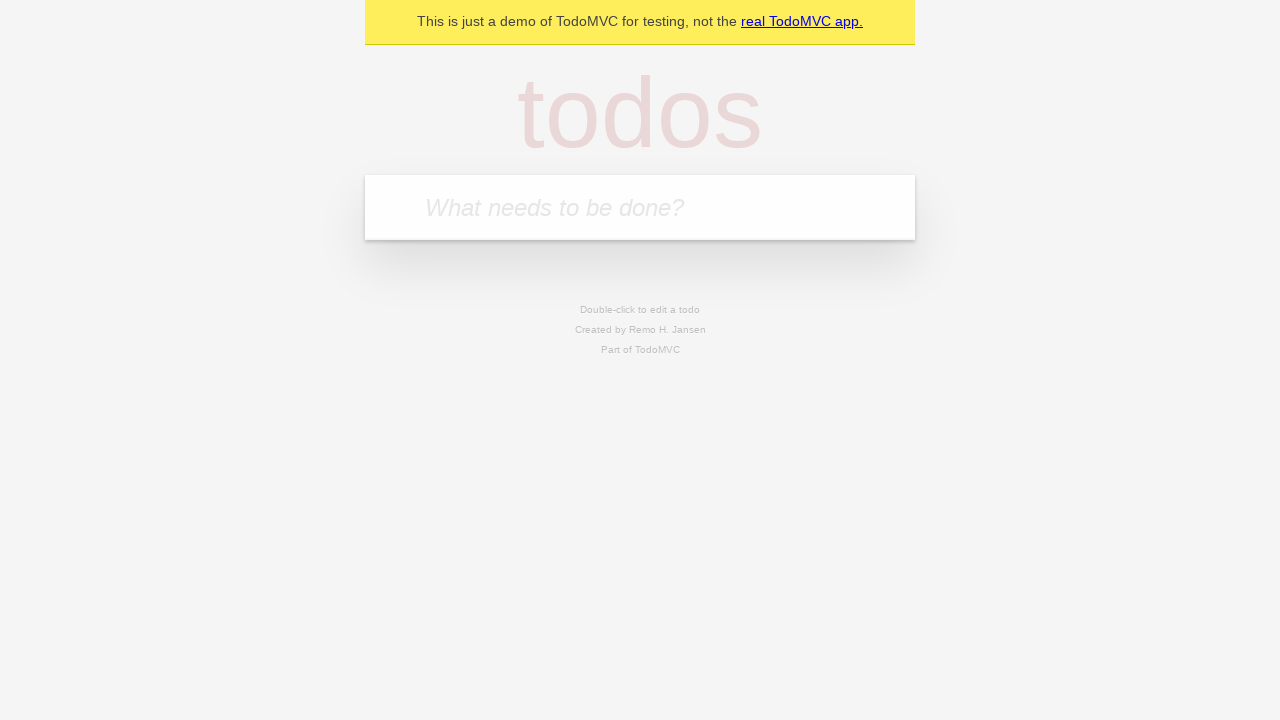

Located todo counter element by test id 'todo-count'
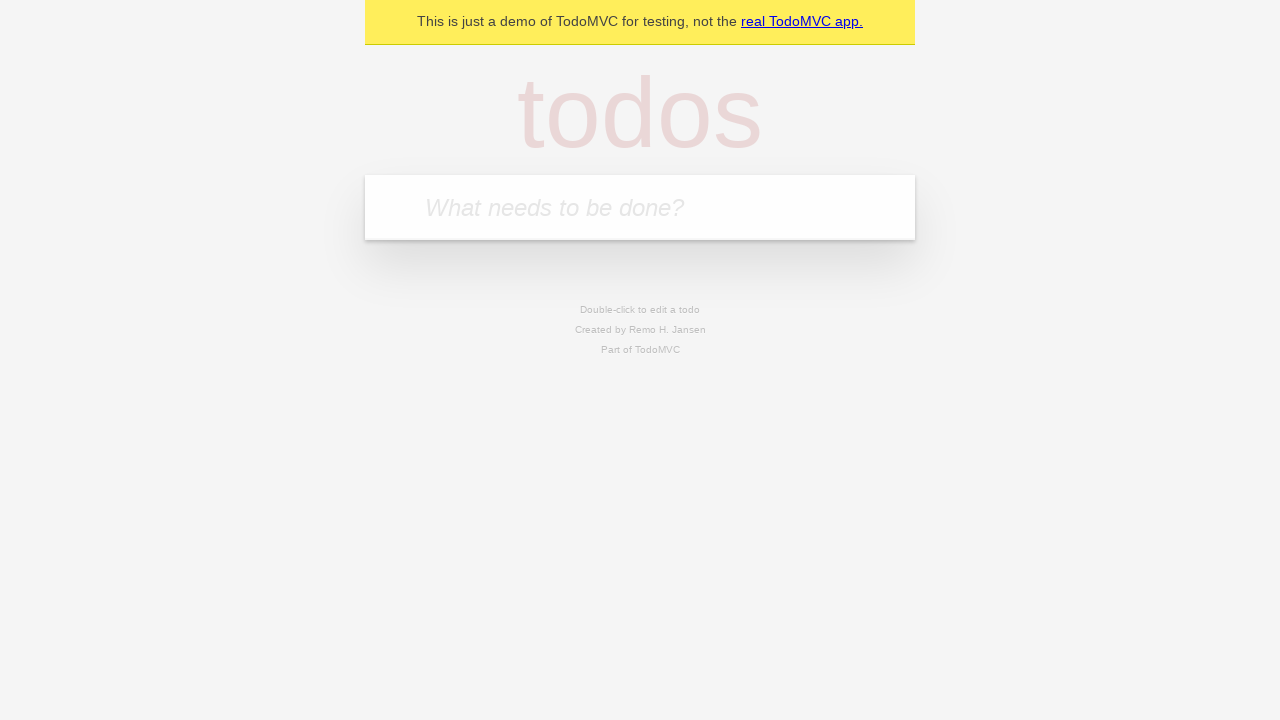

Filled todo input with 'buy some cheese' on internal:attr=[placeholder="What needs to be done?"i]
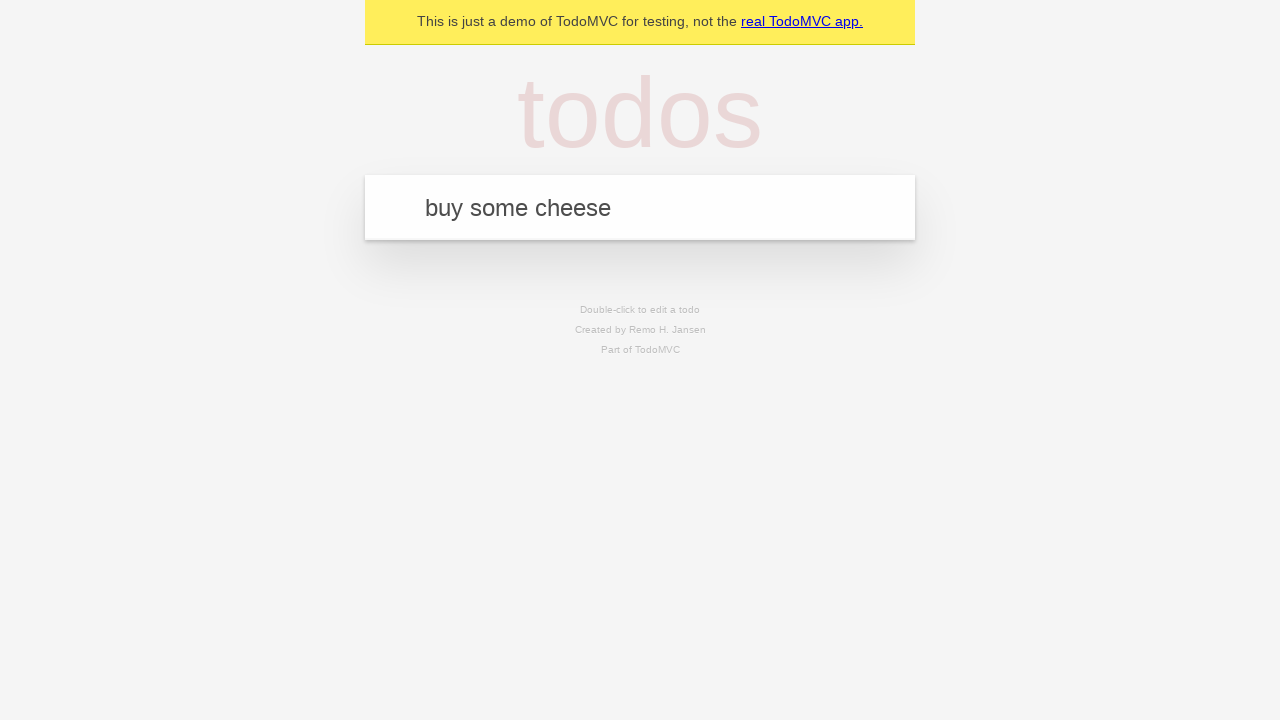

Pressed Enter to add first todo on internal:attr=[placeholder="What needs to be done?"i]
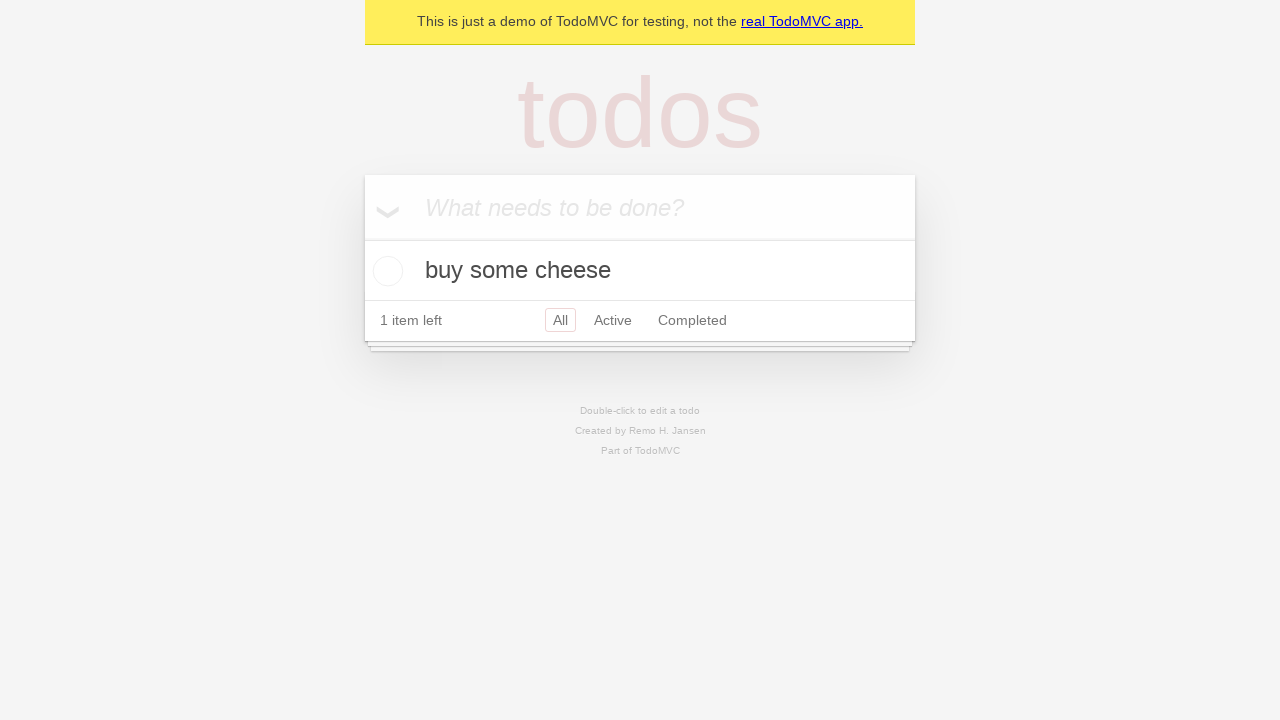

Verified todo counter displays '1' after adding first item
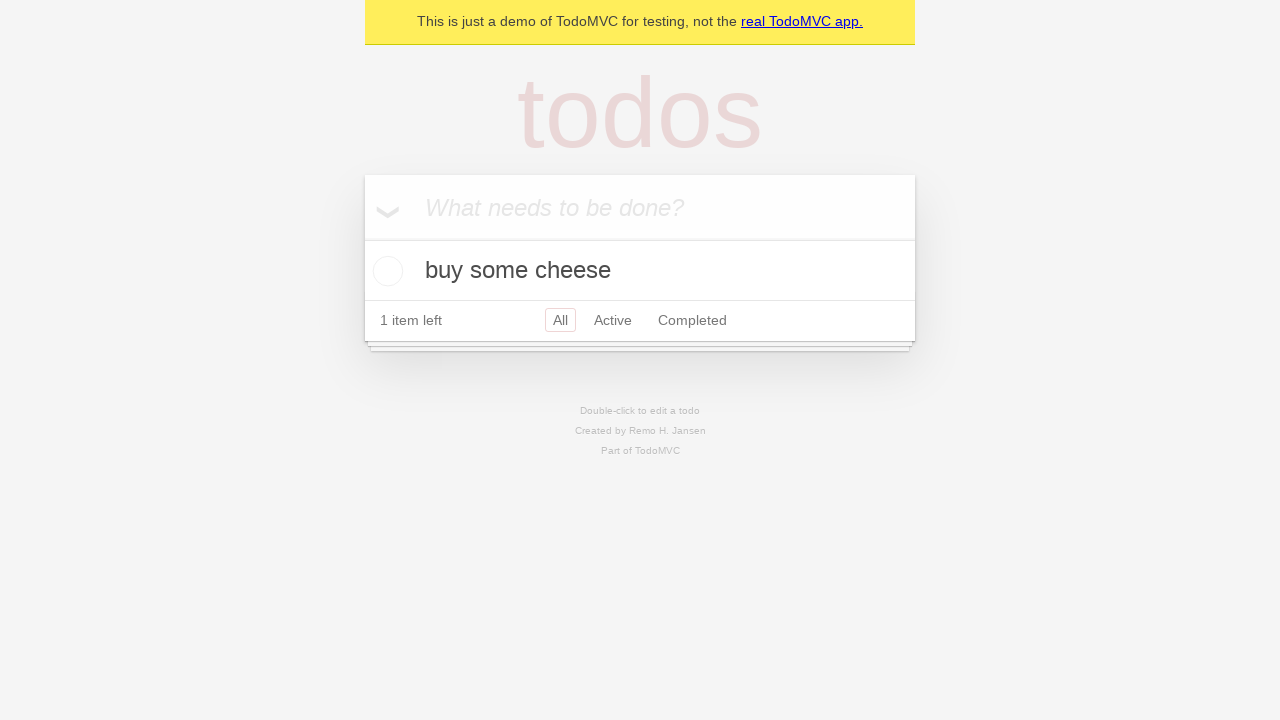

Filled todo input with 'feed the cat' on internal:attr=[placeholder="What needs to be done?"i]
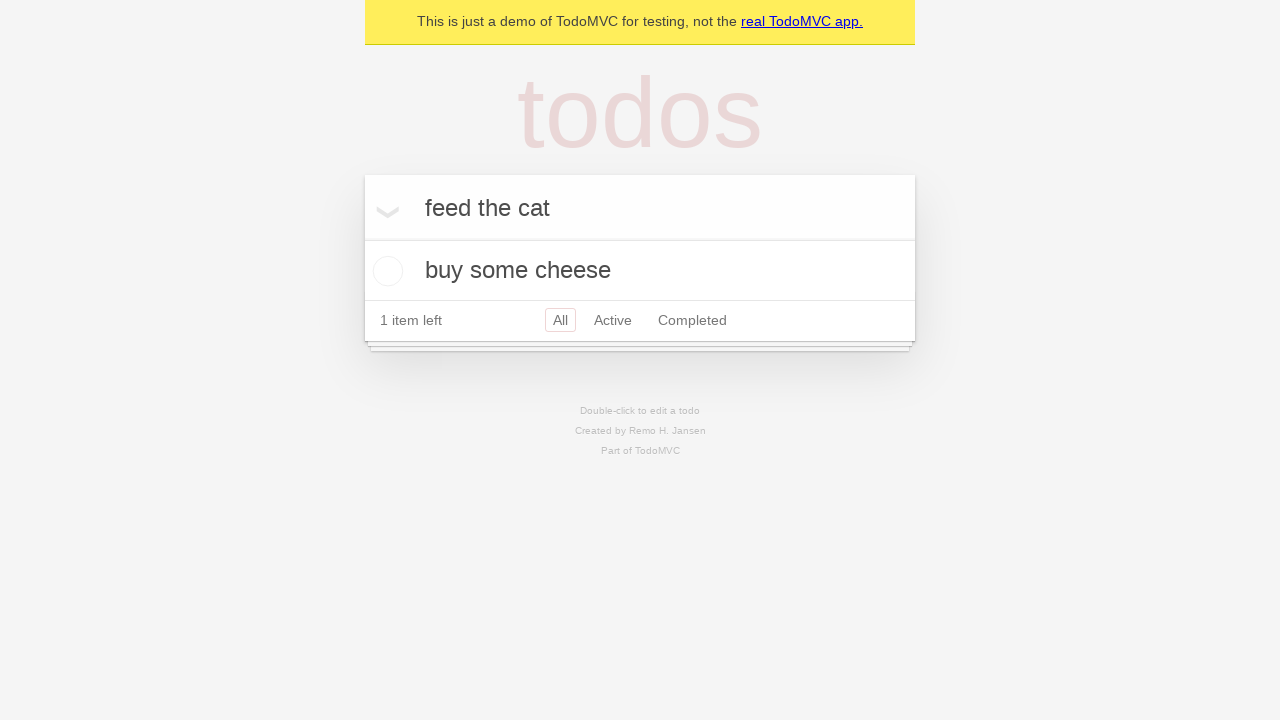

Pressed Enter to add second todo on internal:attr=[placeholder="What needs to be done?"i]
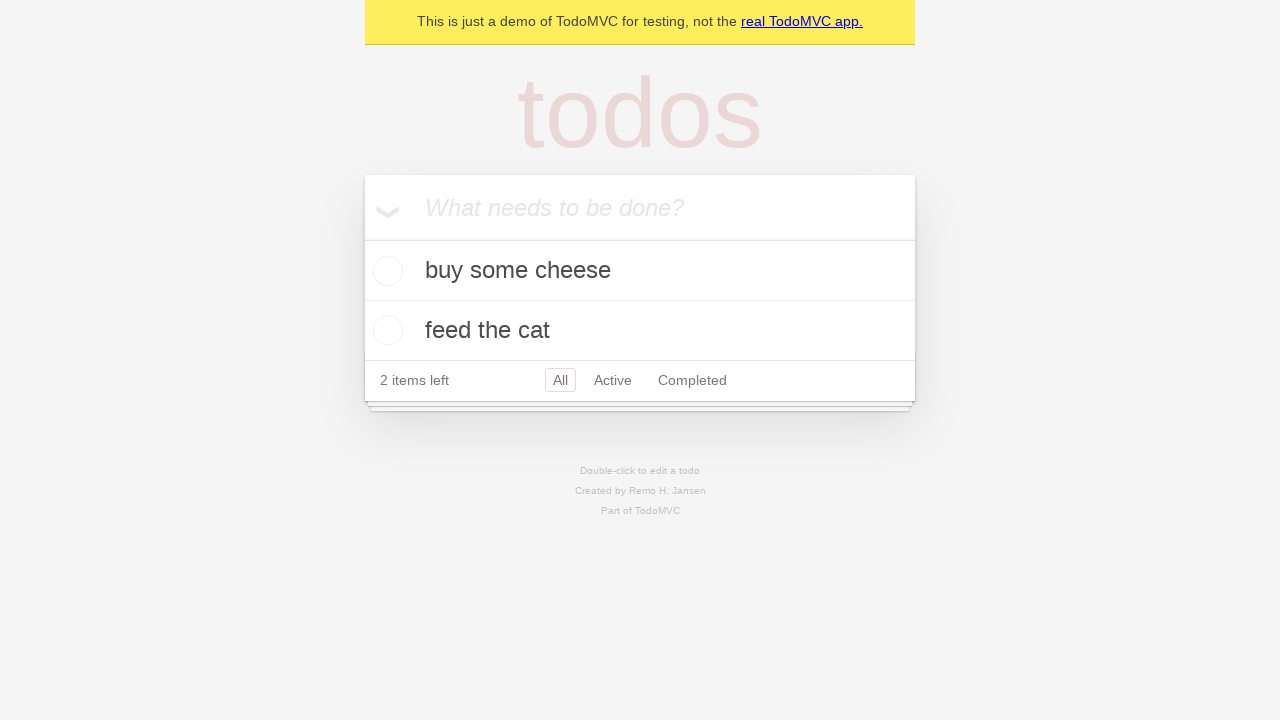

Verified todo counter displays '2' after adding second item
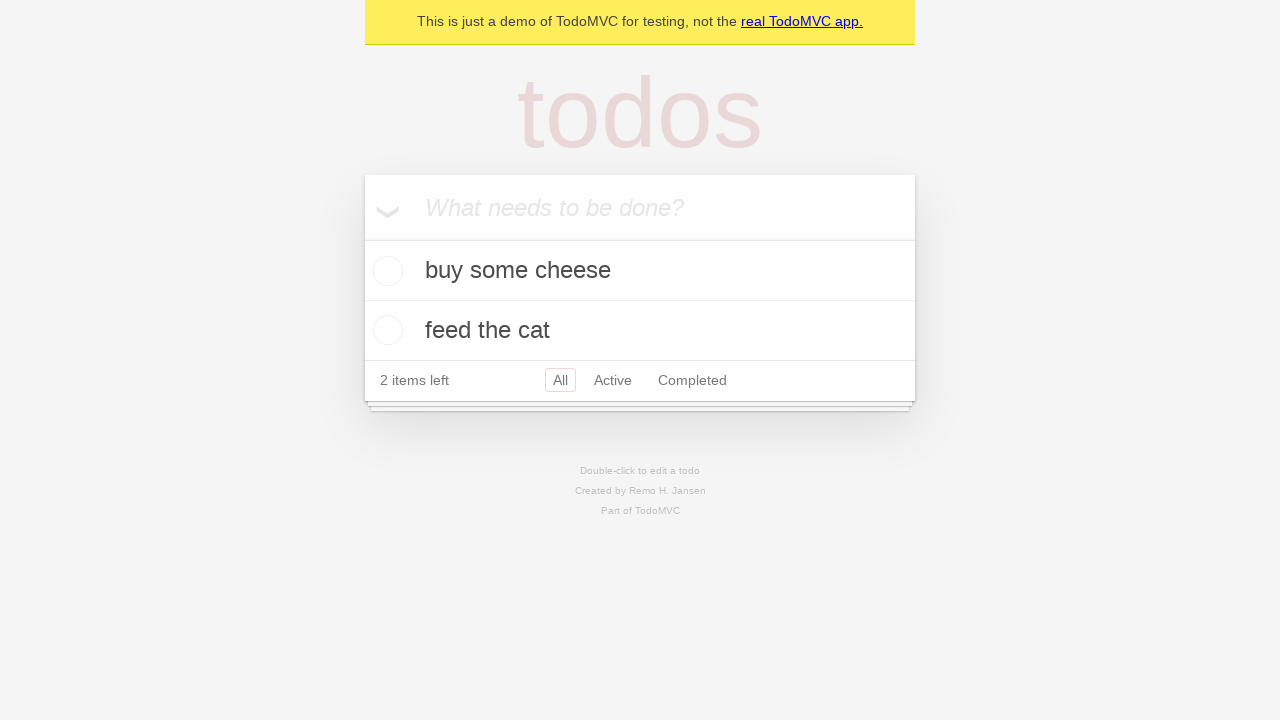

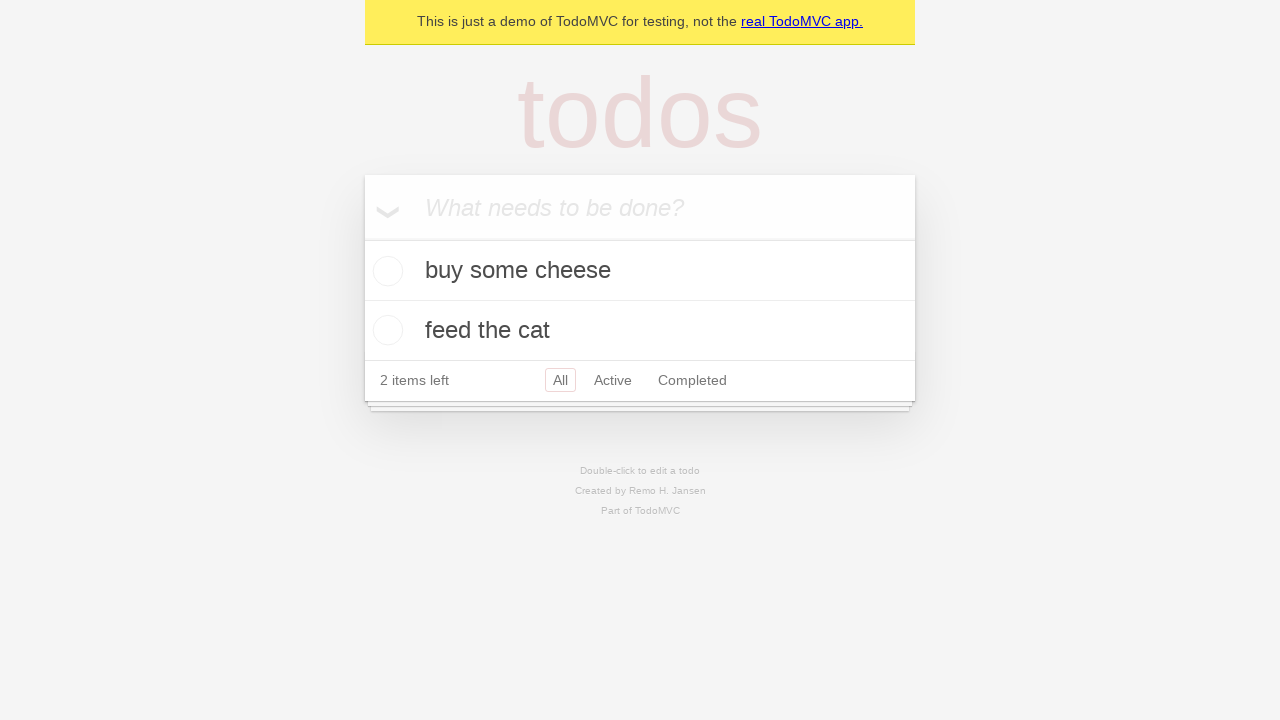